Tests the login form validation by entering invalid credentials and verifying that the appropriate error message is displayed when login fails.

Starting URL: https://www.saucedemo.com

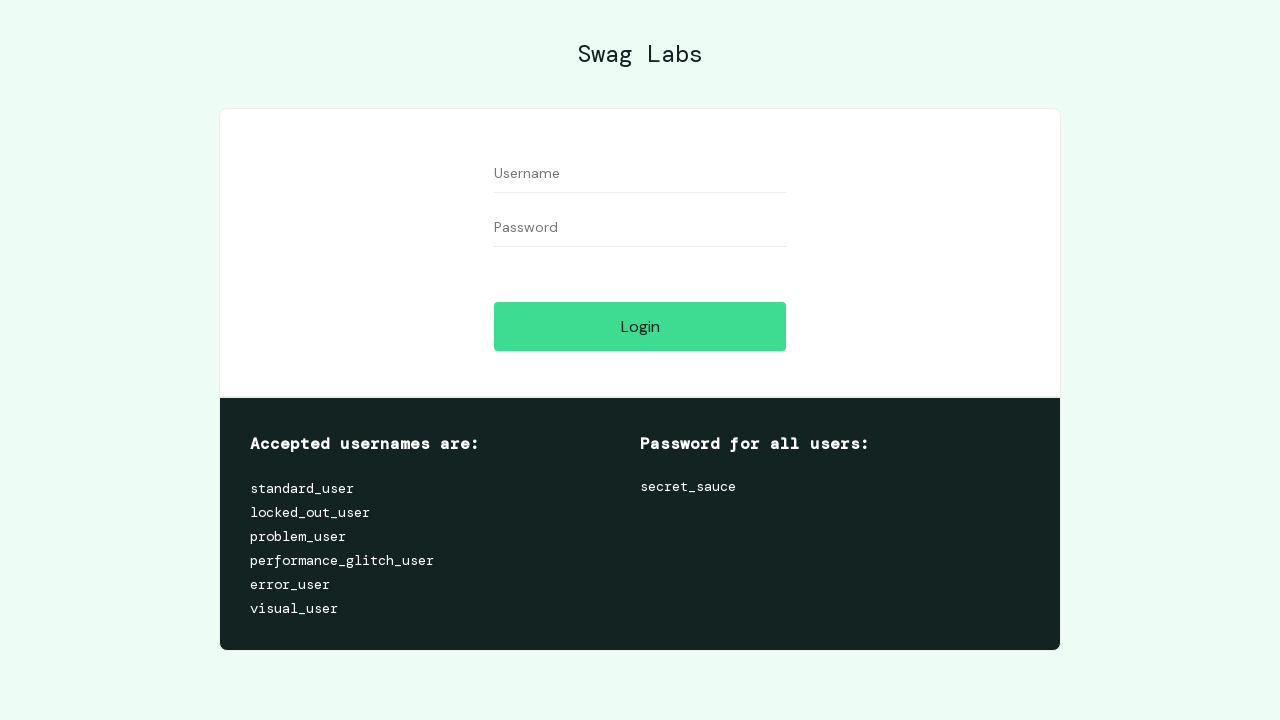

Filled username field with 'Java' on input#user-name
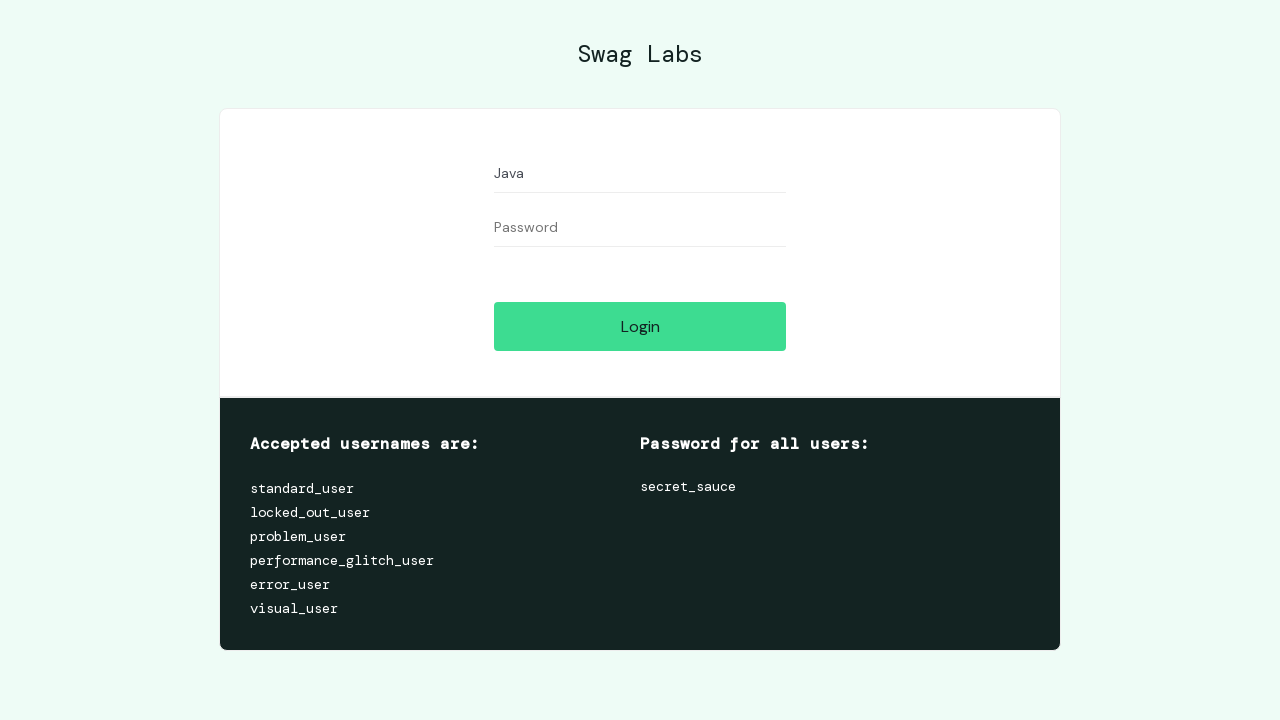

Filled password field with 'Selenium' on input#password
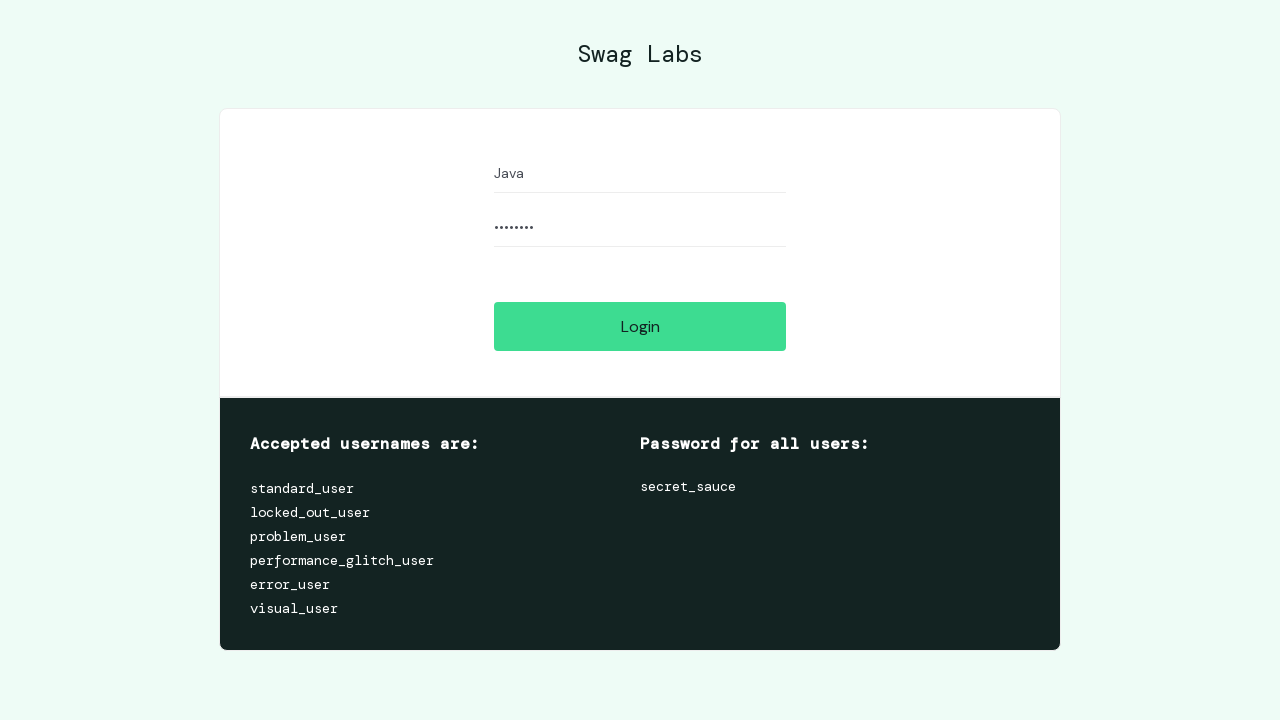

Clicked login button at (640, 326) on input#login-button
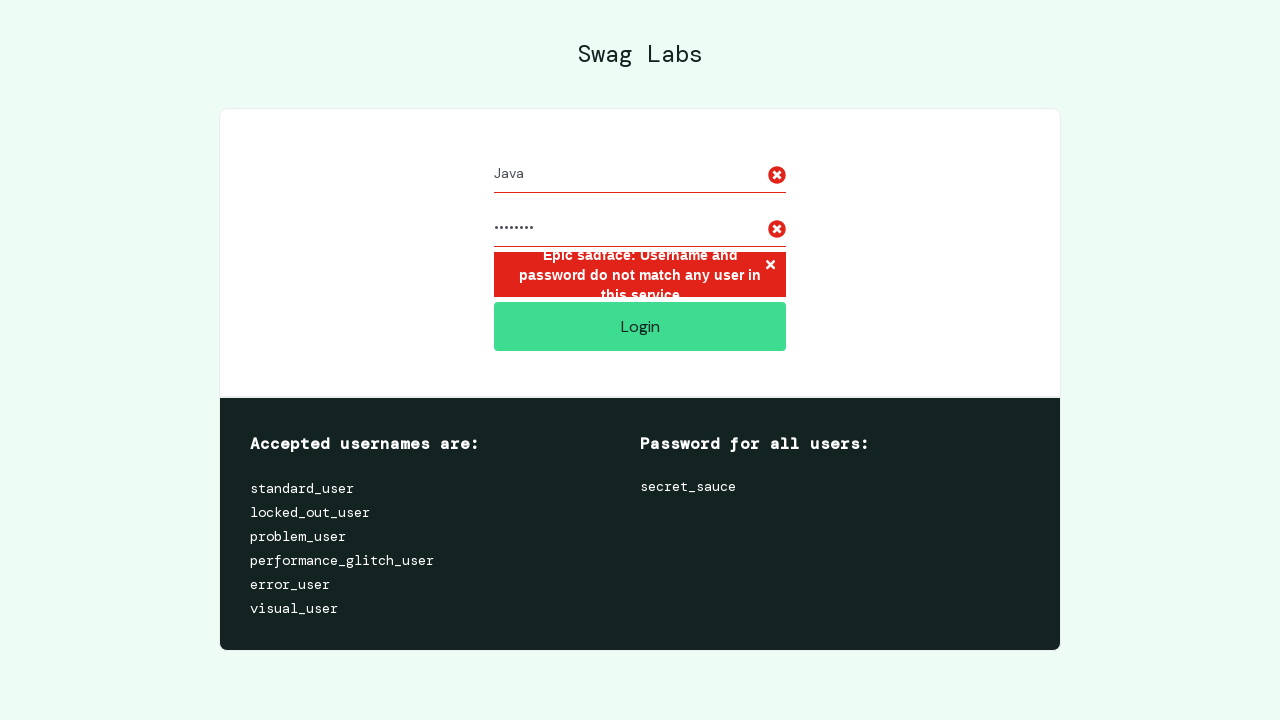

Error message element appeared
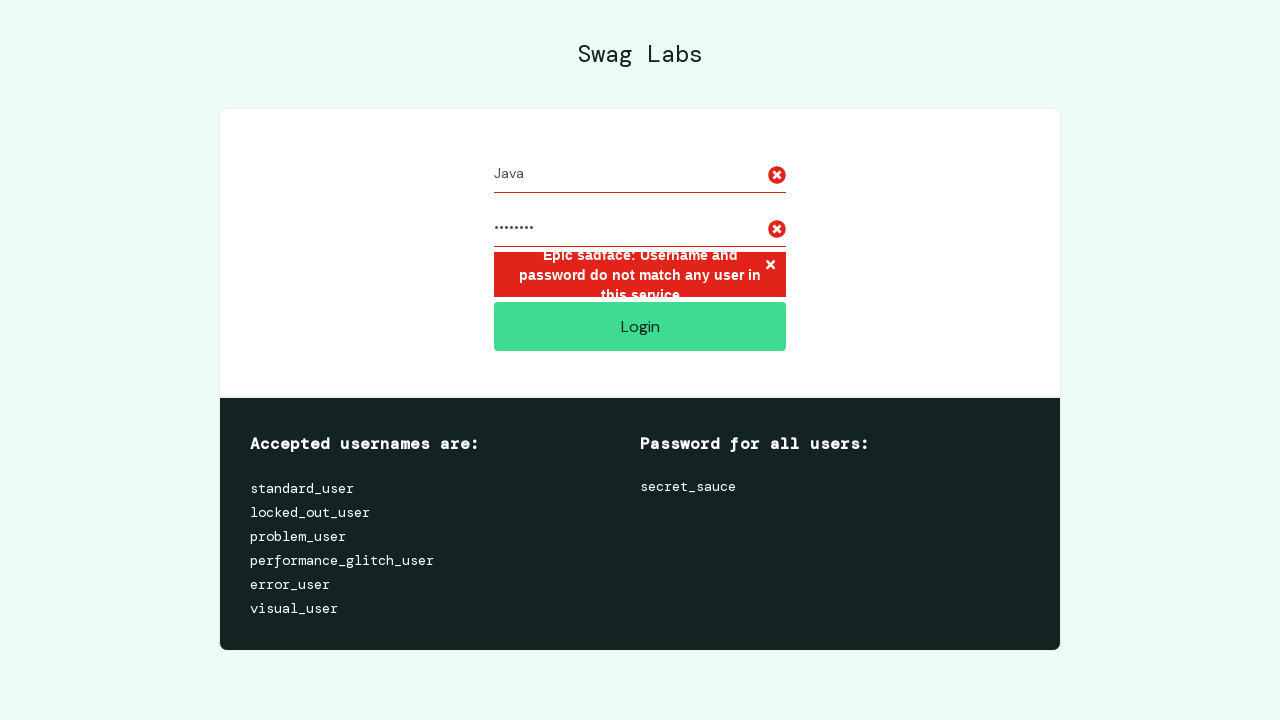

Retrieved error message text: 'Epic sadface: Username and password do not match any user in this service'
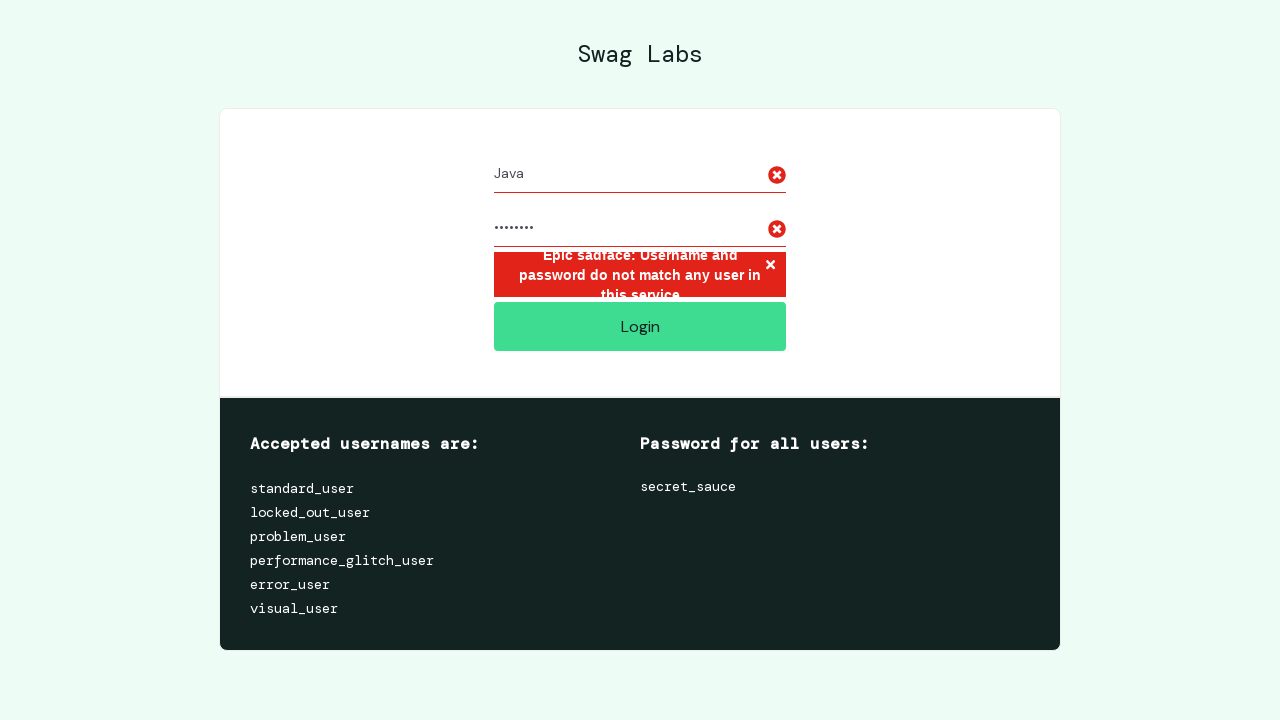

Verified error message matches expected text
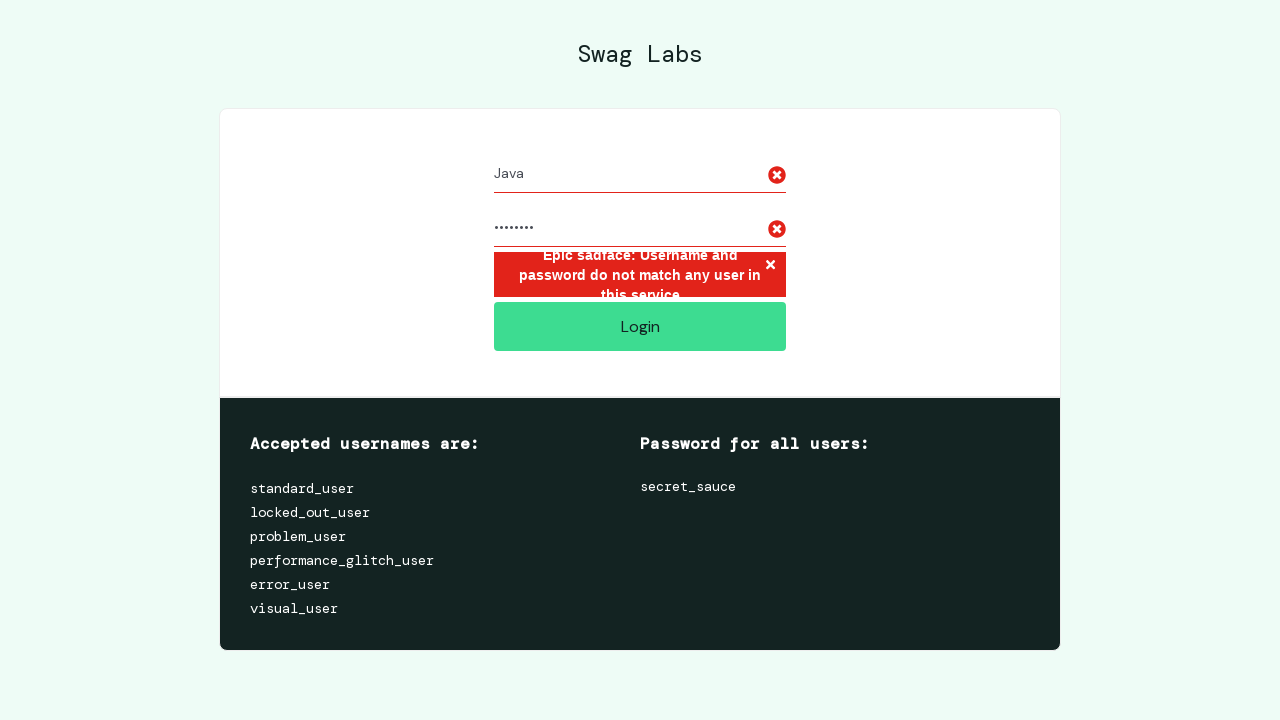

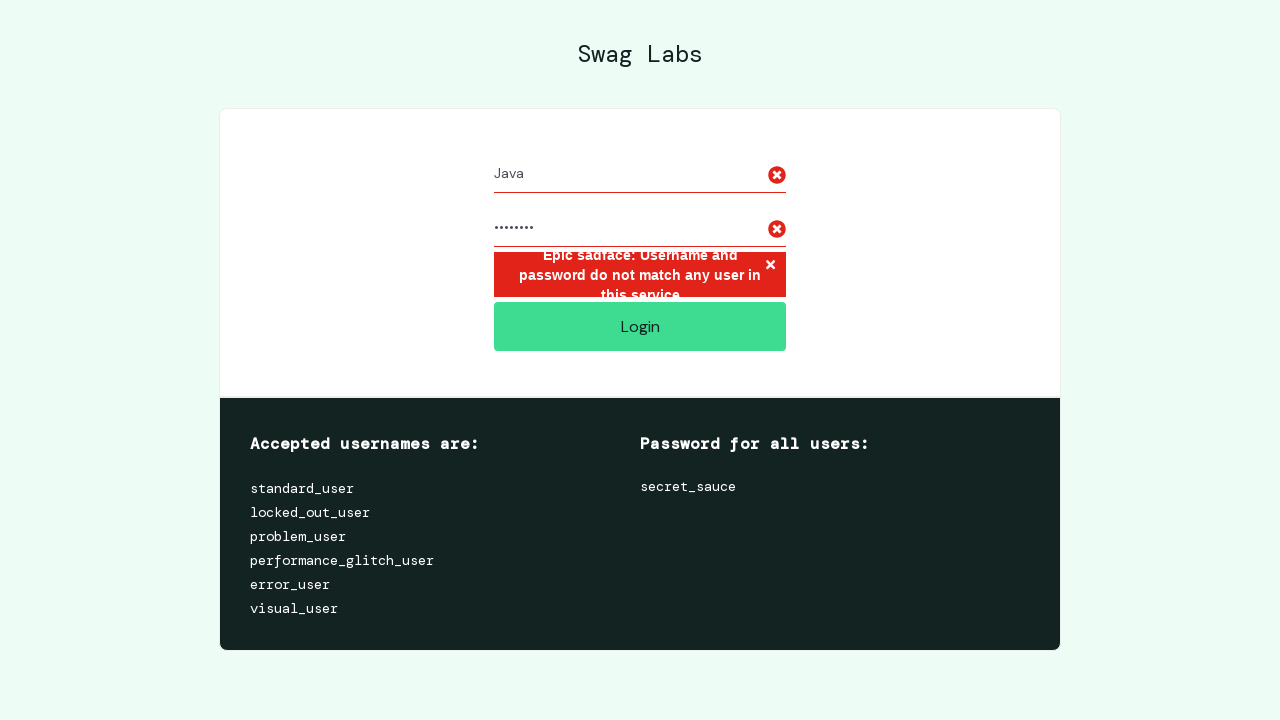